Tests clicking functionality by clicking on the login button element on the page

Starting URL: https://danube-webshop.herokuapp.com/

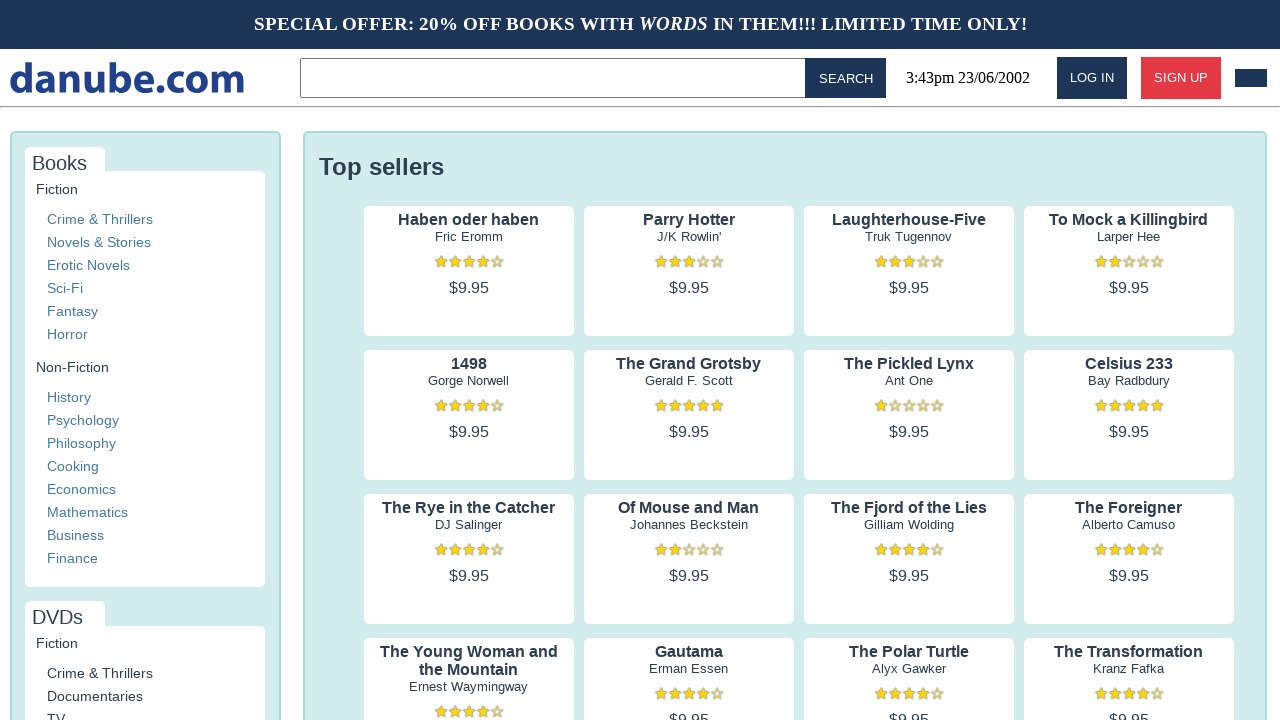

Clicked login button element at (1092, 78) on #login
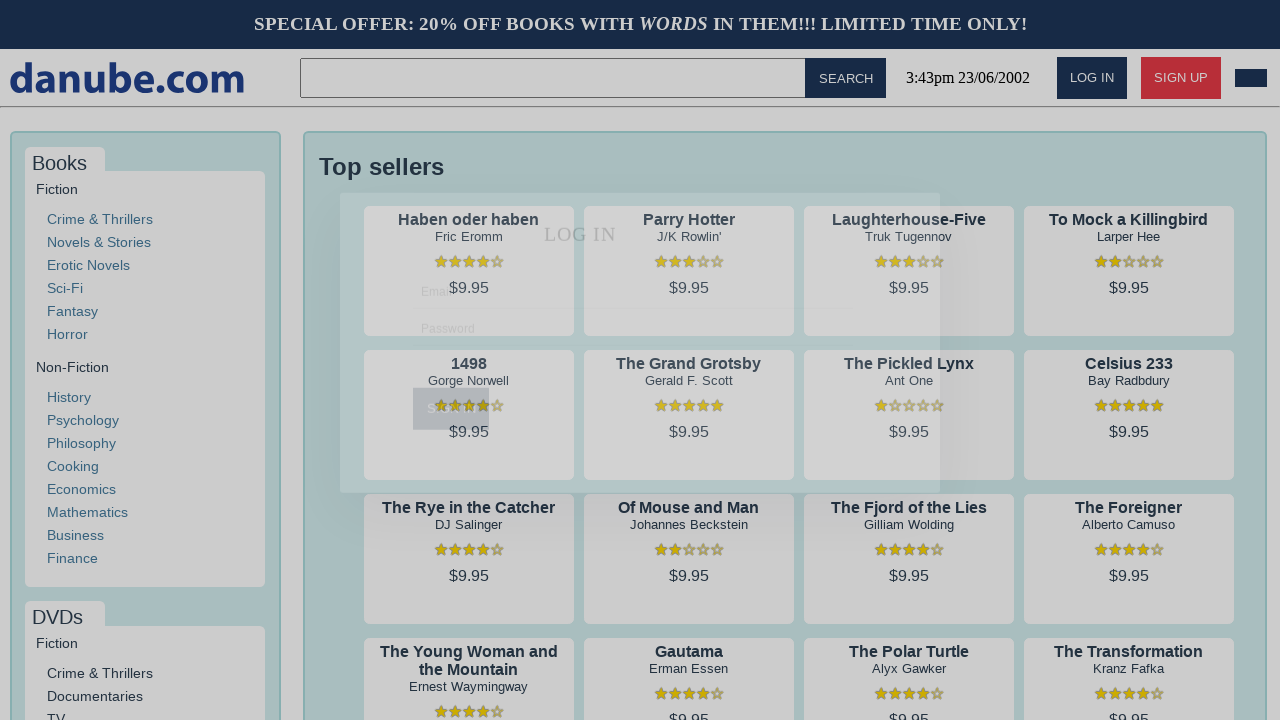

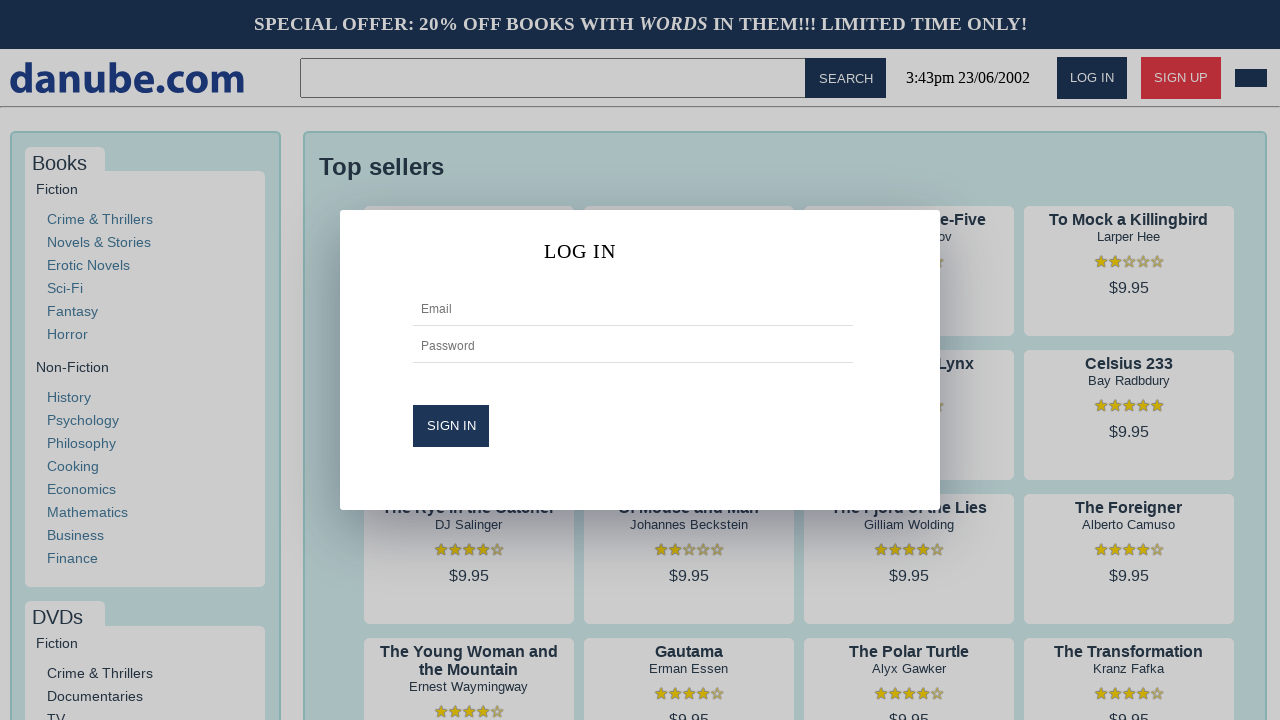